Finds and clicks a dynamically calculated link, then fills out a form with personal information and submits it

Starting URL: http://suninjuly.github.io/find_link_text

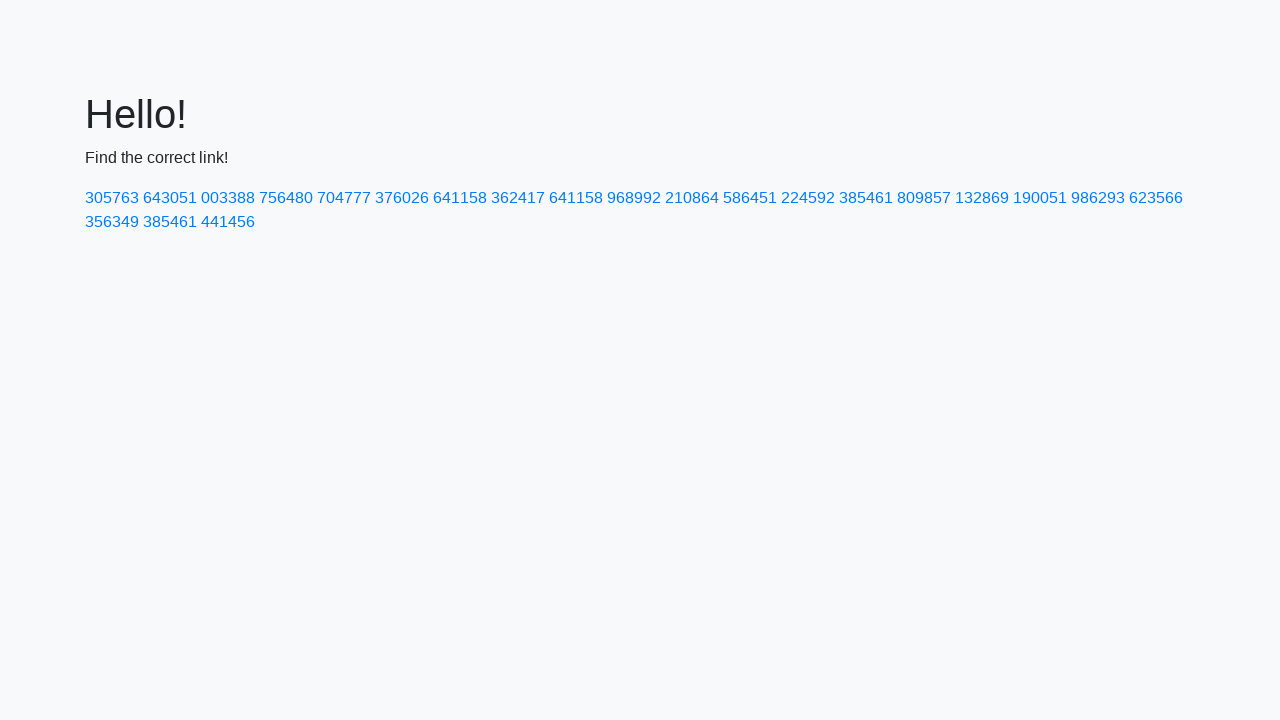

Clicked dynamically calculated link with text value at (808, 198) on text=224592
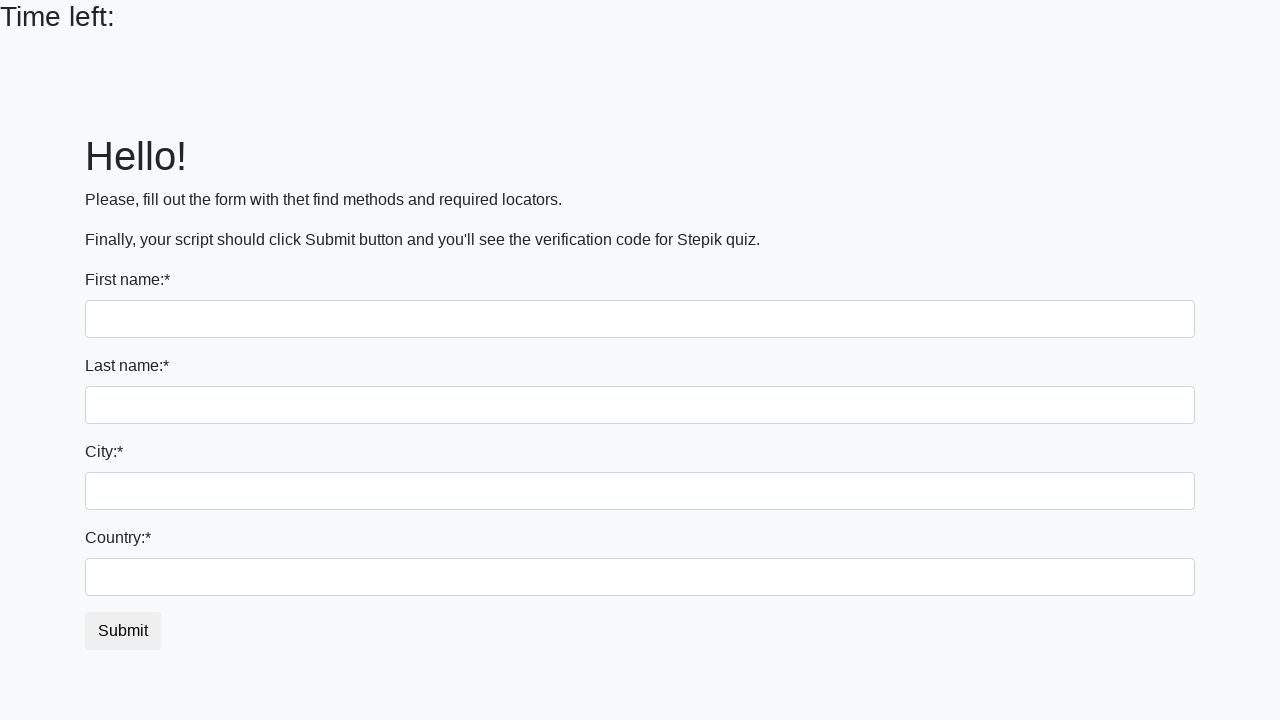

Filled first name field with 'Ivan' on input[name='first_name']
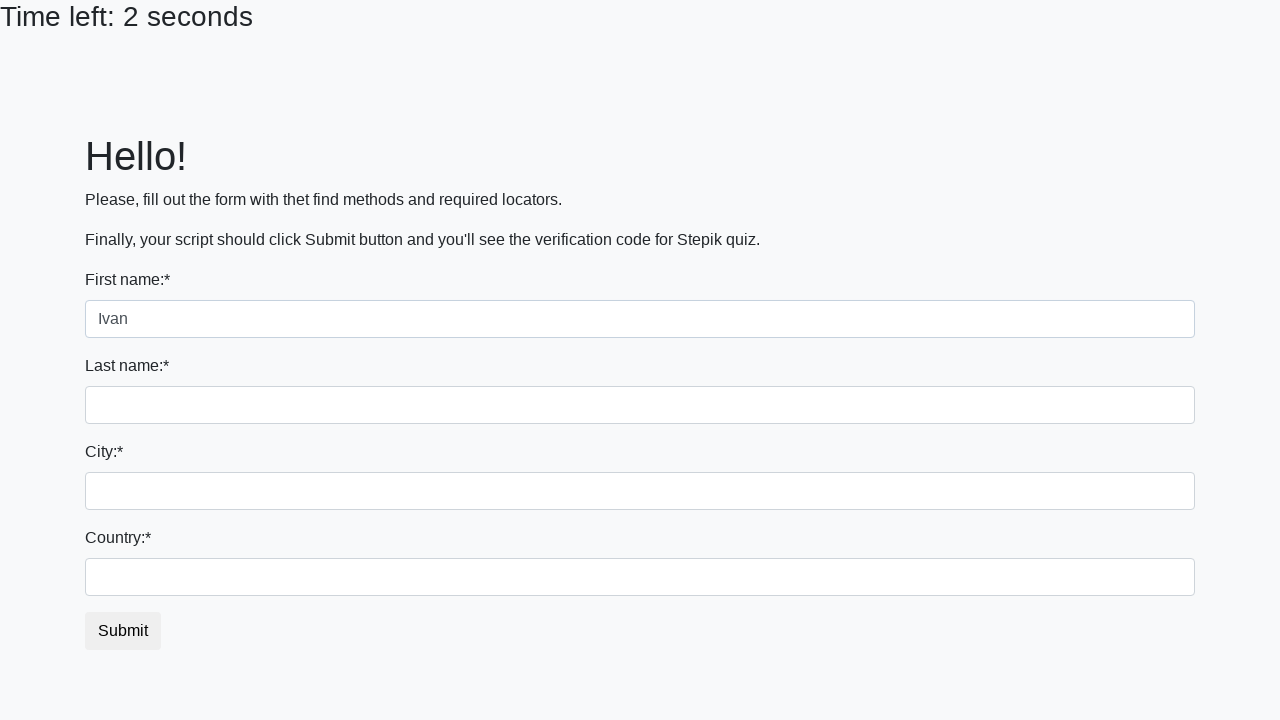

Filled last name field with 'Petrov' on input[name='last_name']
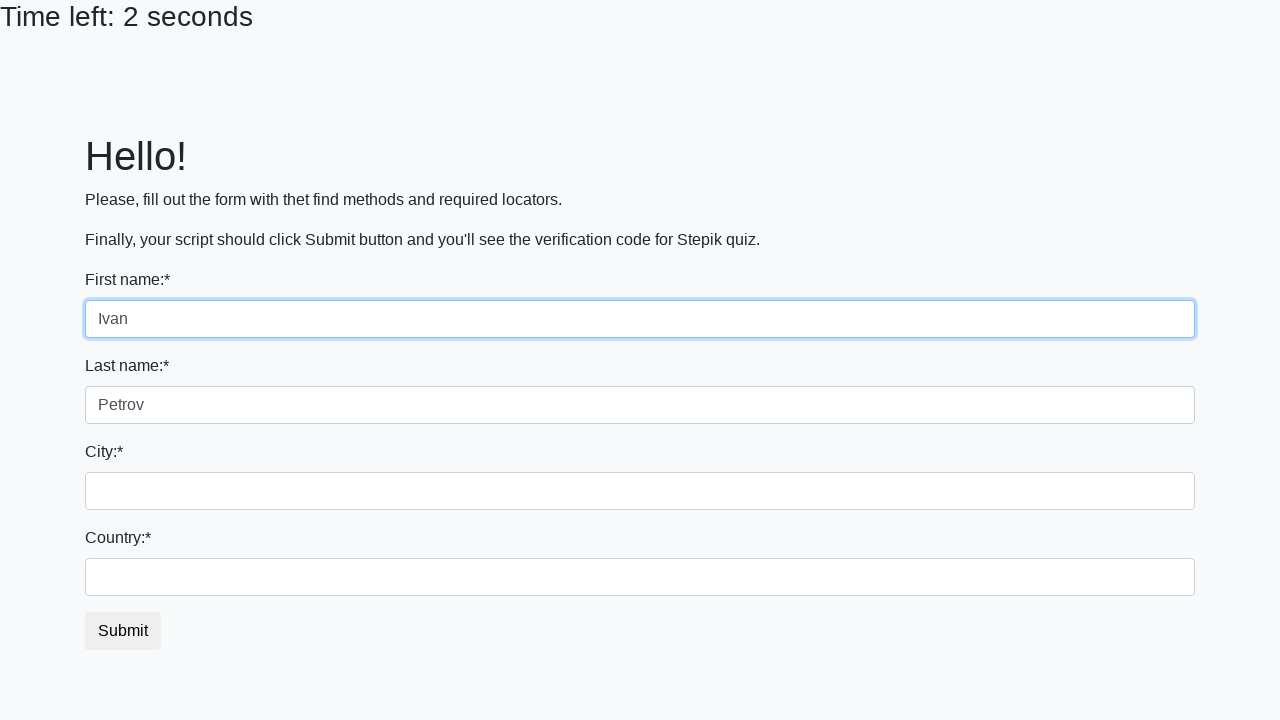

Filled city field with 'Smolensk' on .form-control.city
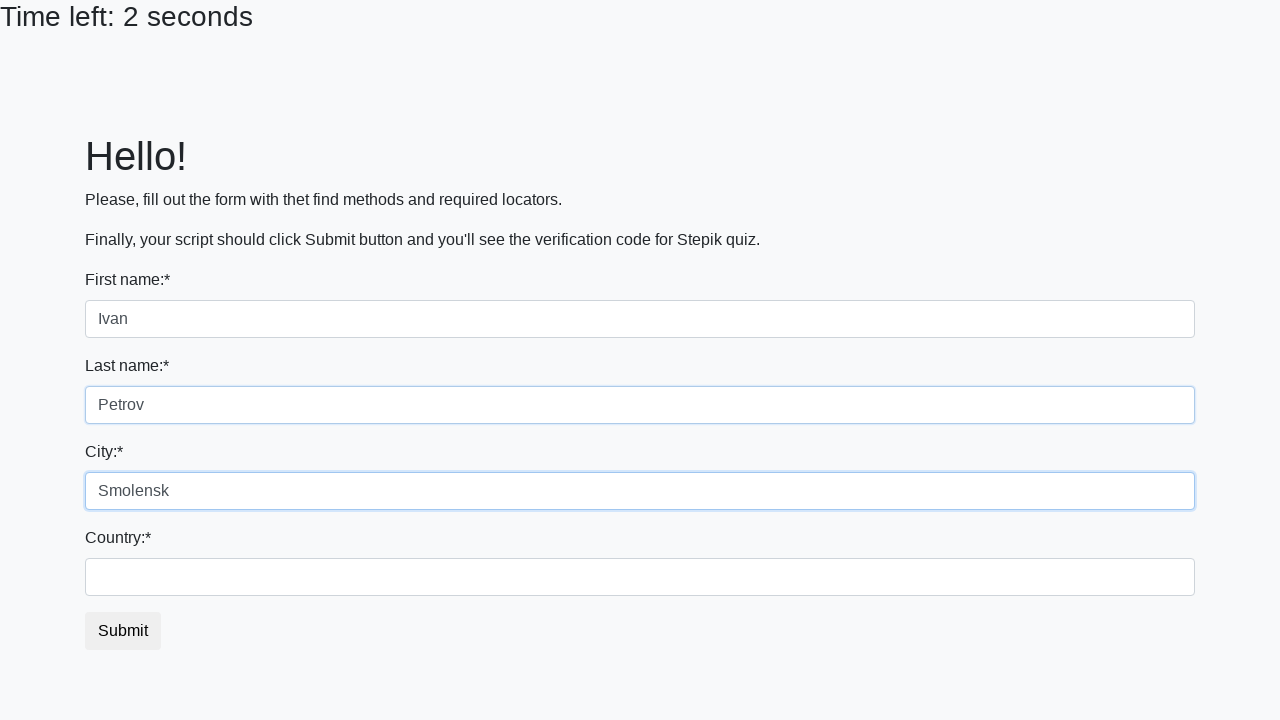

Filled country field with 'Russia' on #country
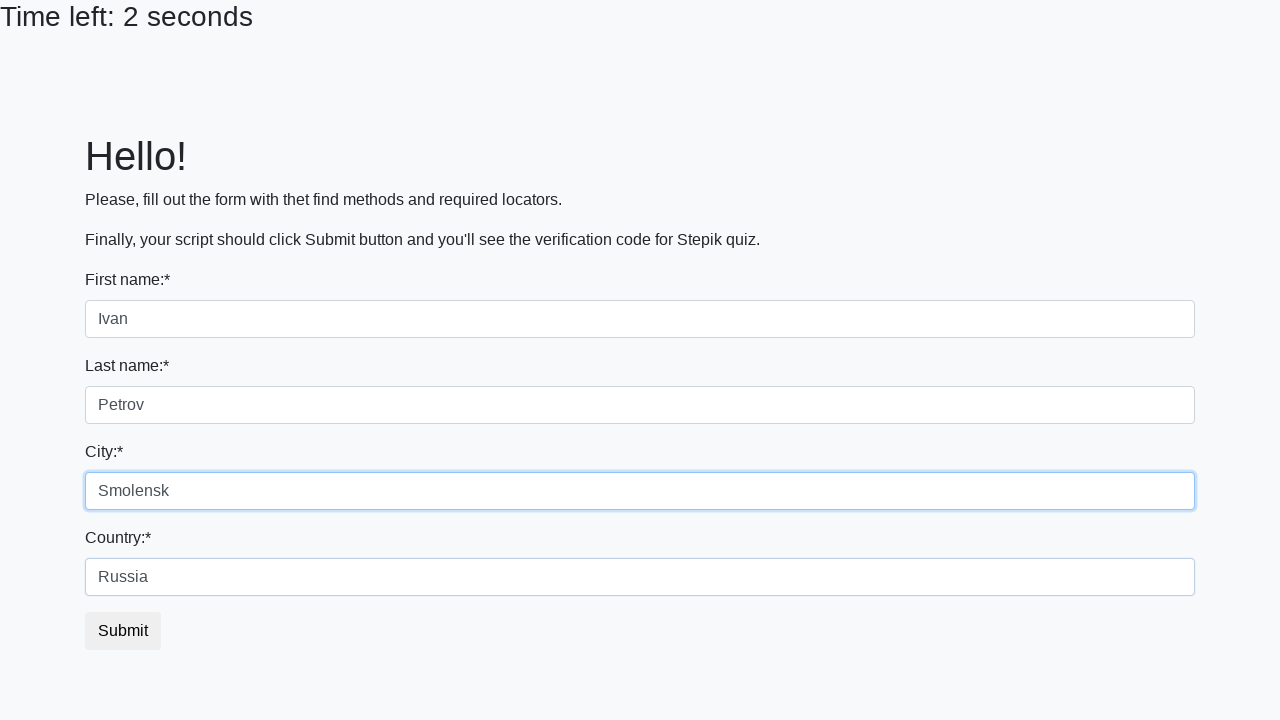

Submitted form by clicking submit button at (123, 631) on xpath=//form//button
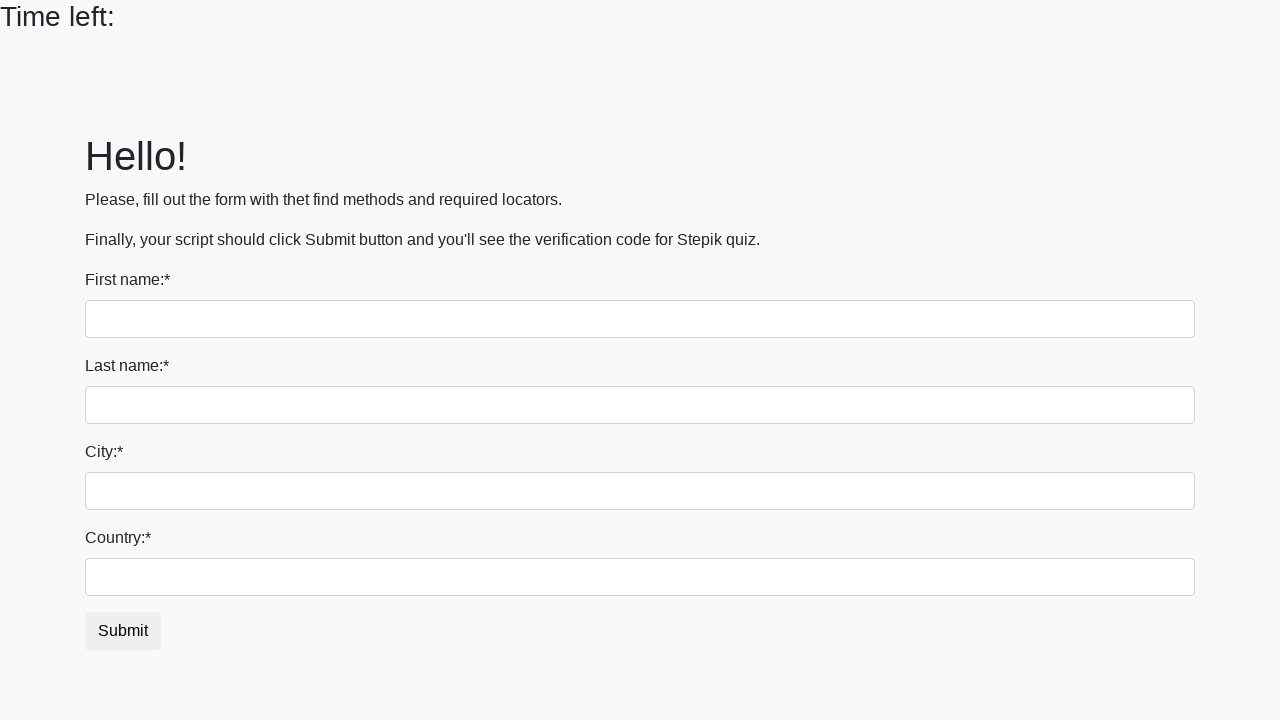

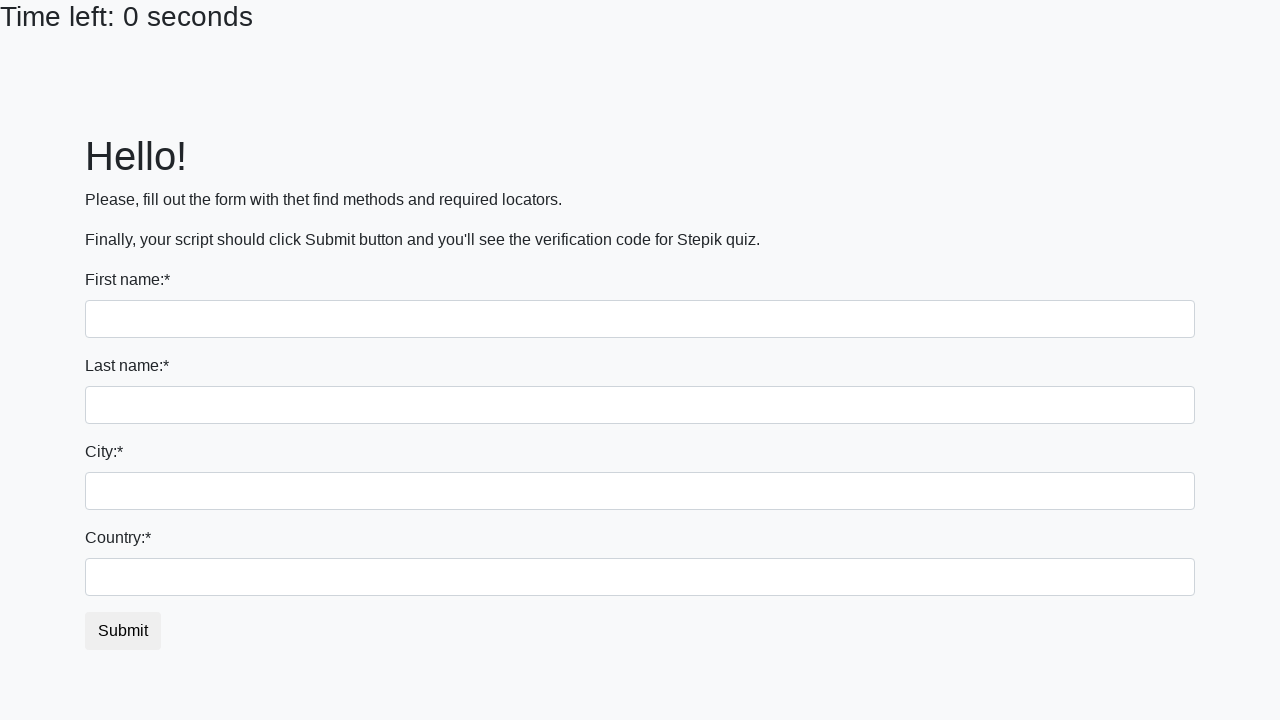